Tests radio button selection by choosing the Summer option on Angular Material components page

Starting URL: https://material.angular.io/components/radio/examples

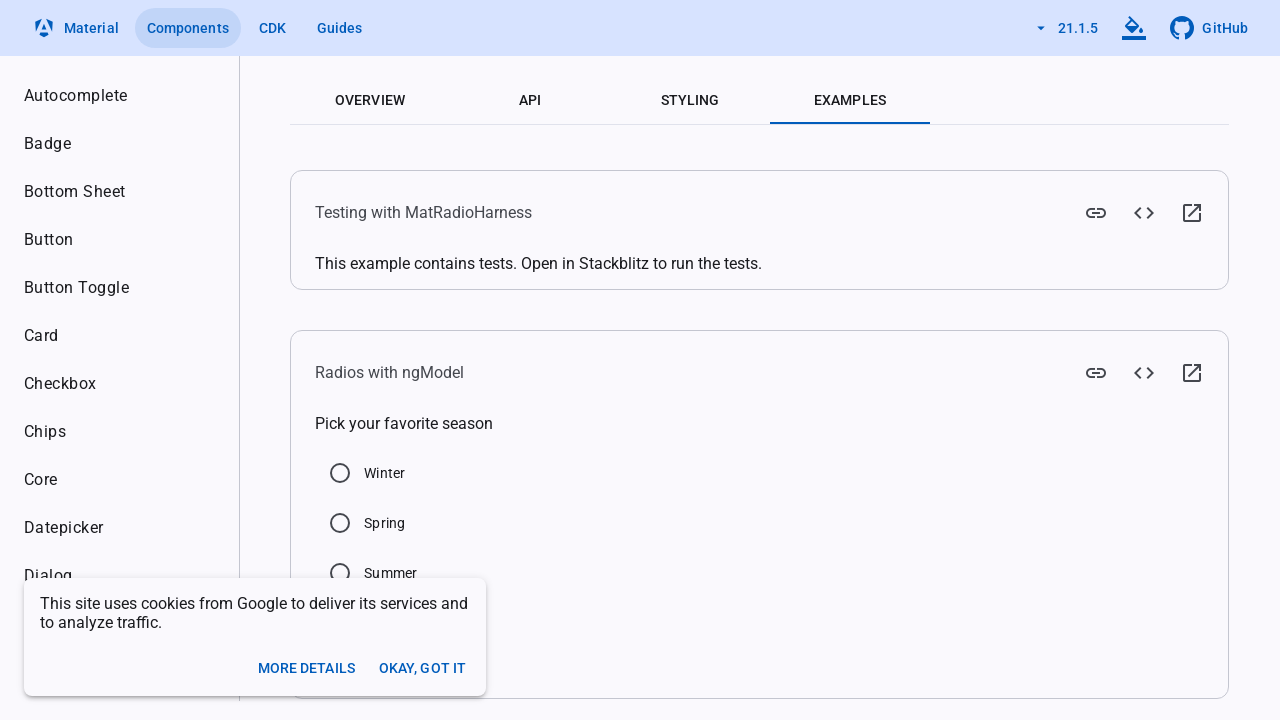

Navigated to Angular Material radio component examples page
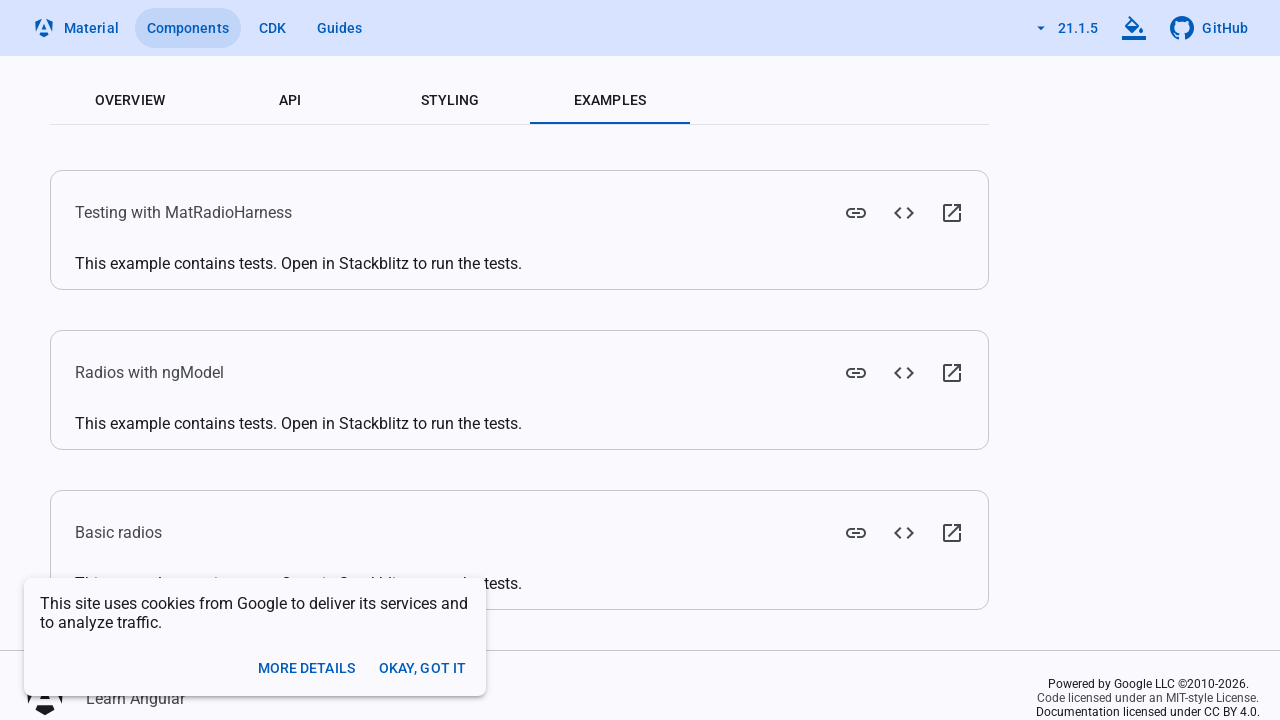

Checked if Summer radio button is already selected
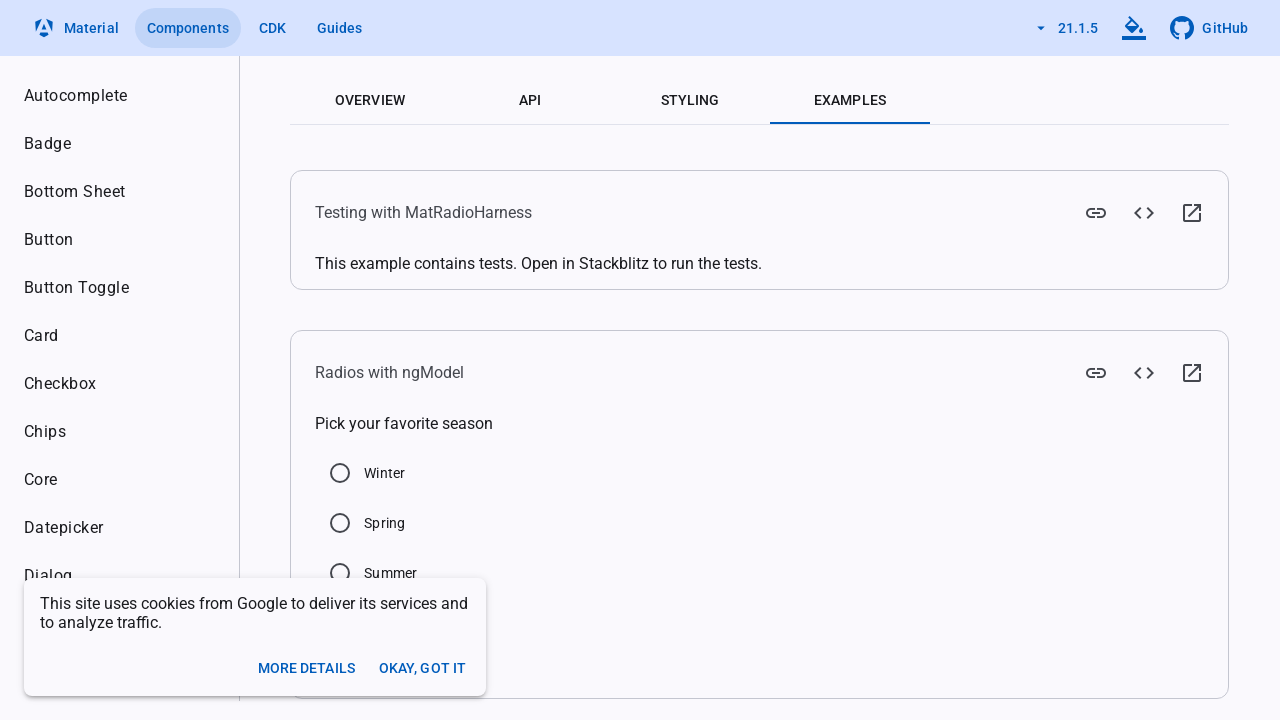

Clicked Summer radio button to select it at (340, 573) on input[value='Summer']
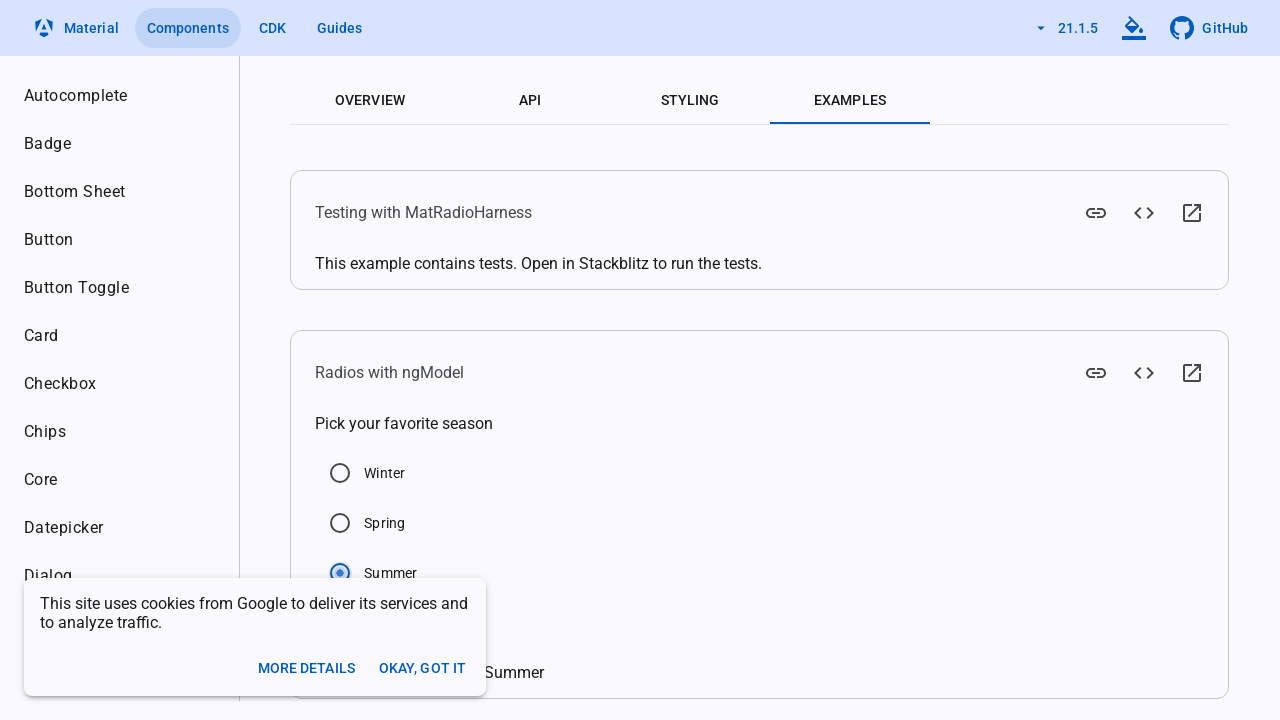

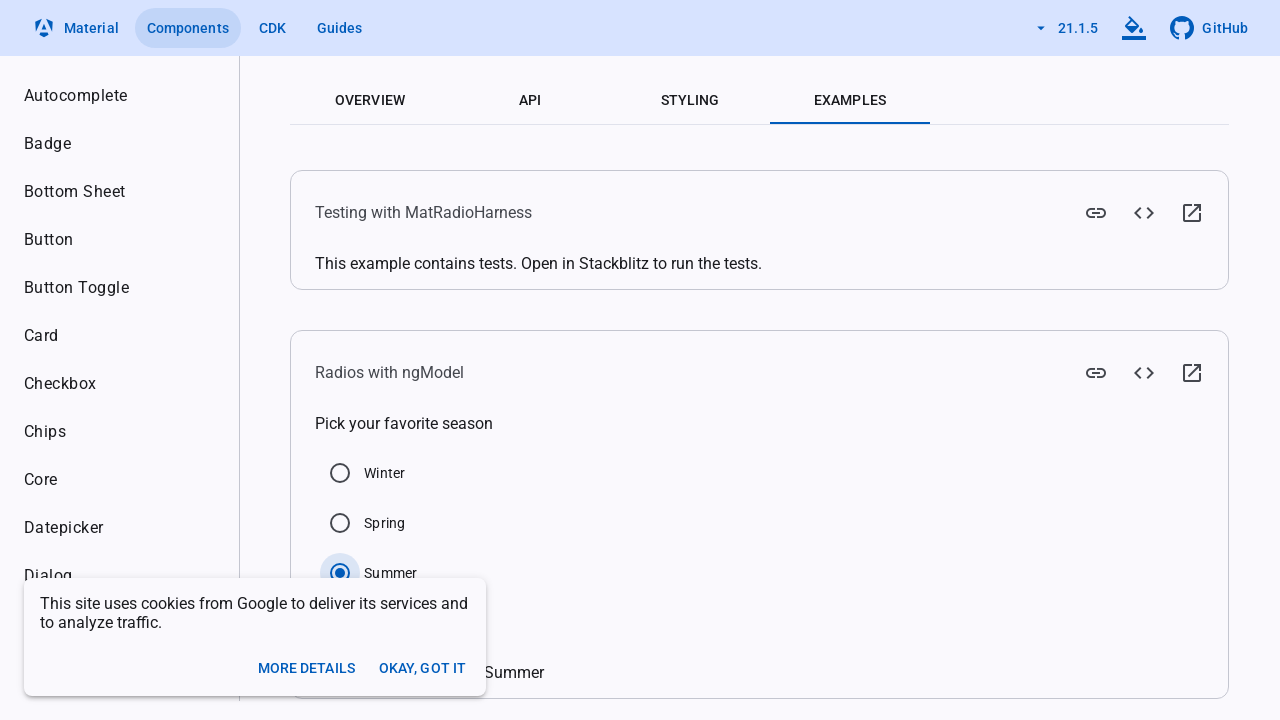